Tests that todo data persists after page reload

Starting URL: https://demo.playwright.dev/todomvc

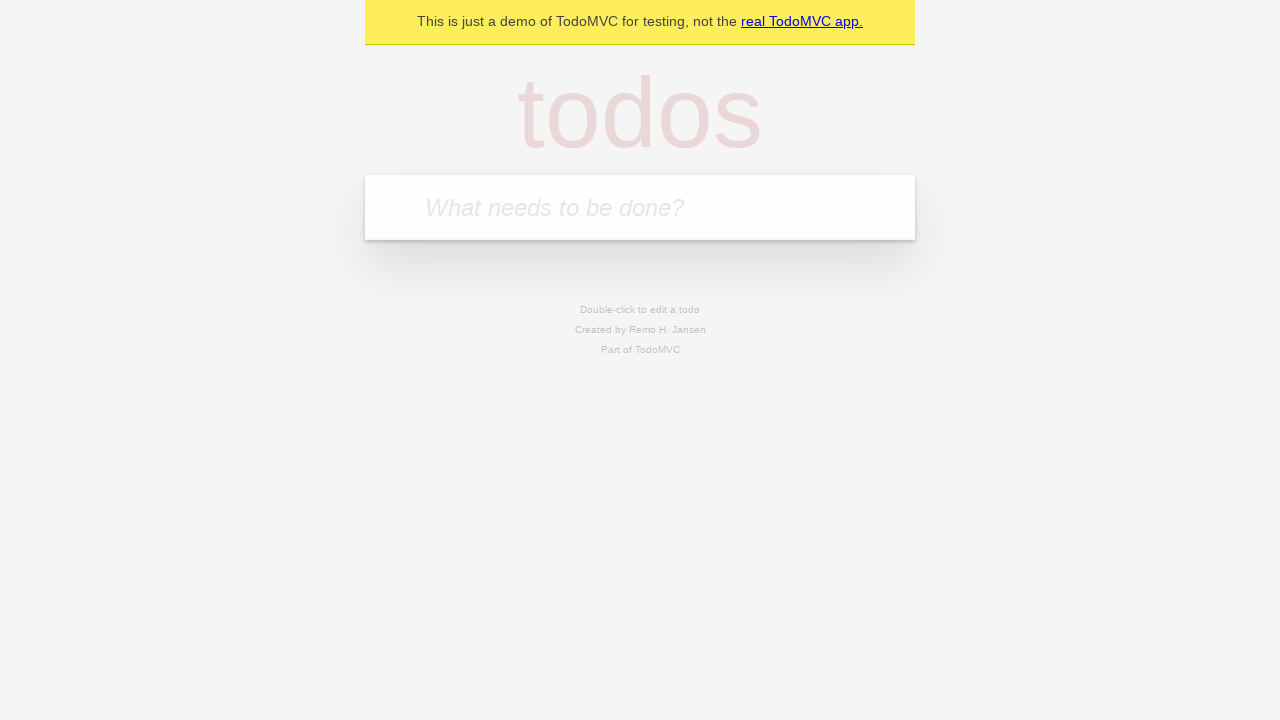

Filled todo input with 'buy some cheese' on internal:attr=[placeholder="What needs to be done?"i]
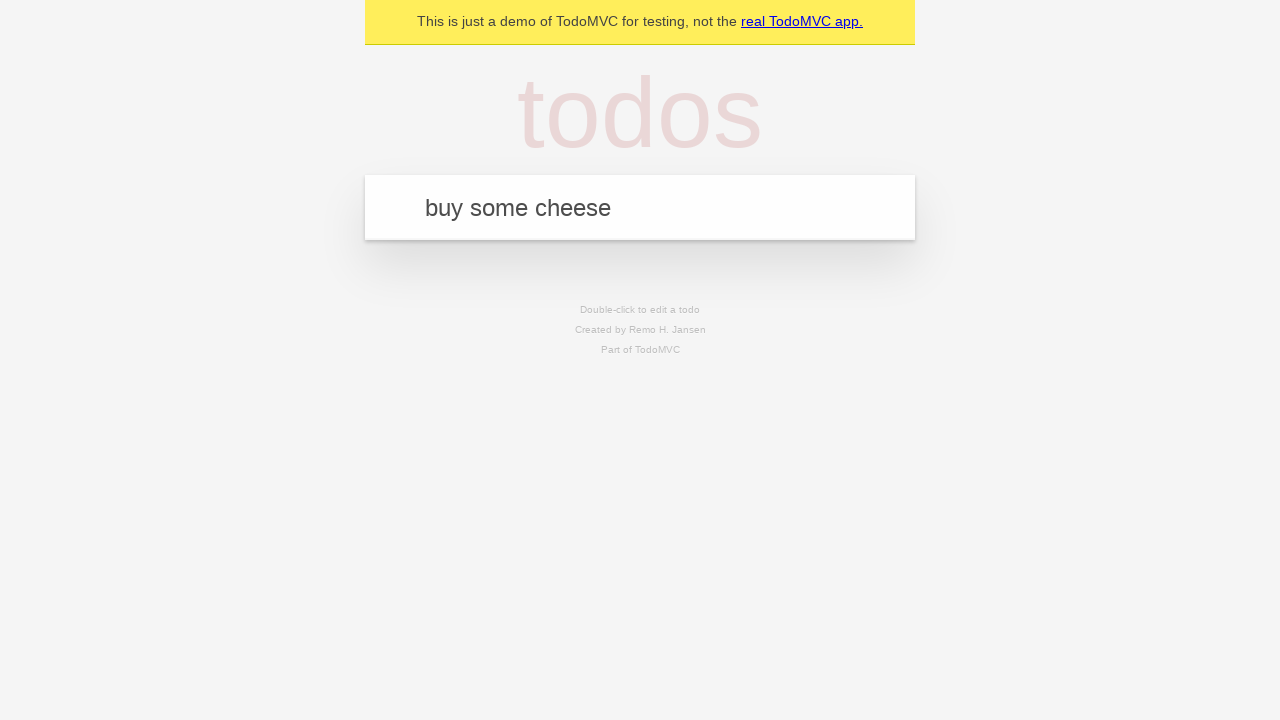

Pressed Enter to create first todo on internal:attr=[placeholder="What needs to be done?"i]
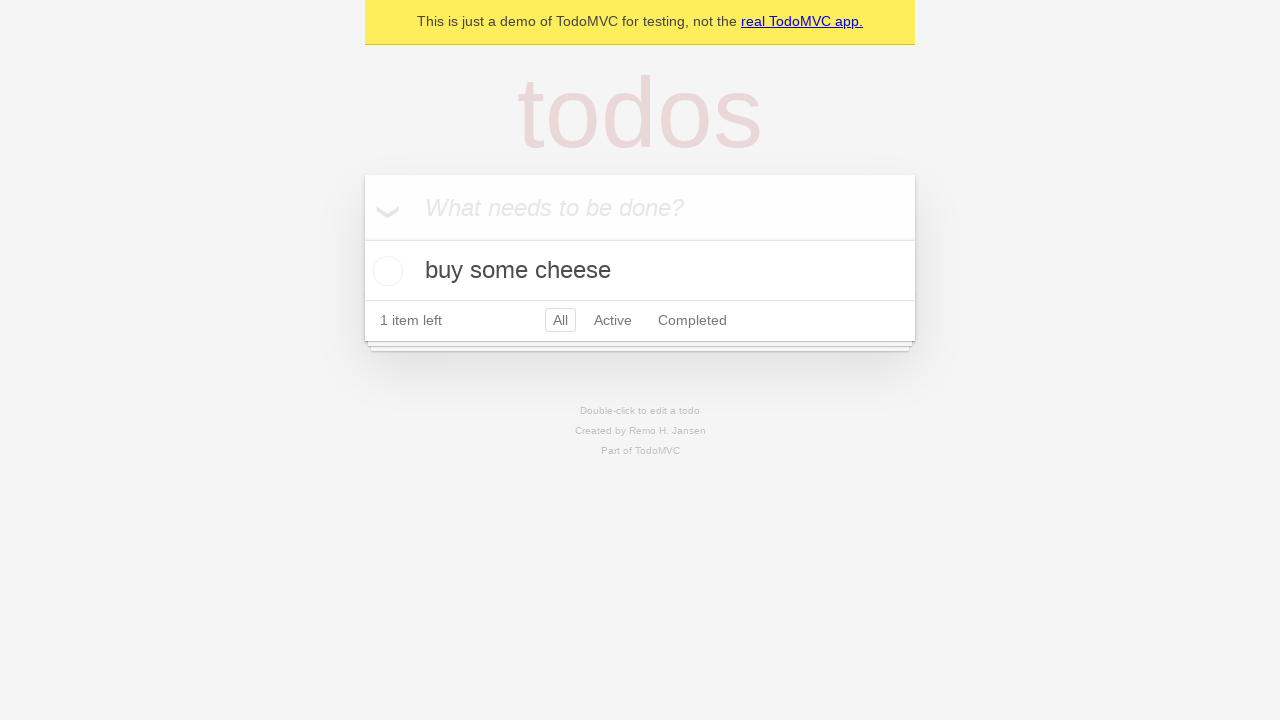

Filled todo input with 'feed the cat' on internal:attr=[placeholder="What needs to be done?"i]
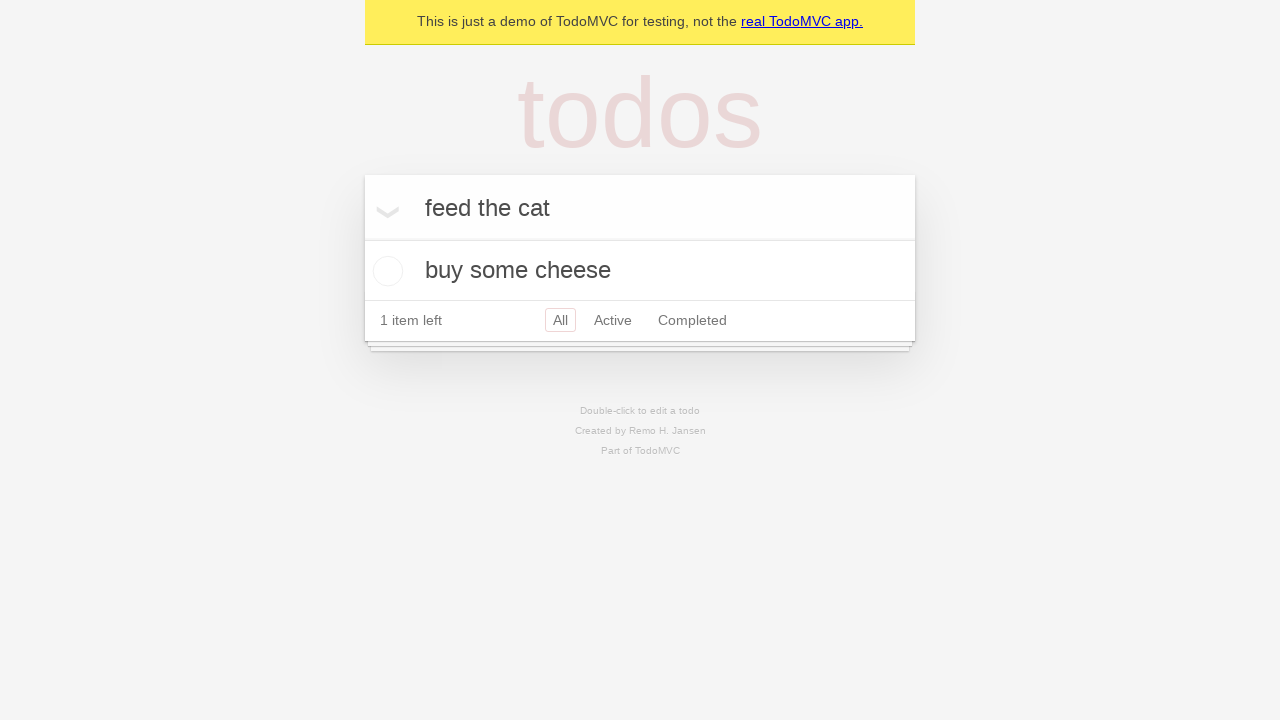

Pressed Enter to create second todo on internal:attr=[placeholder="What needs to be done?"i]
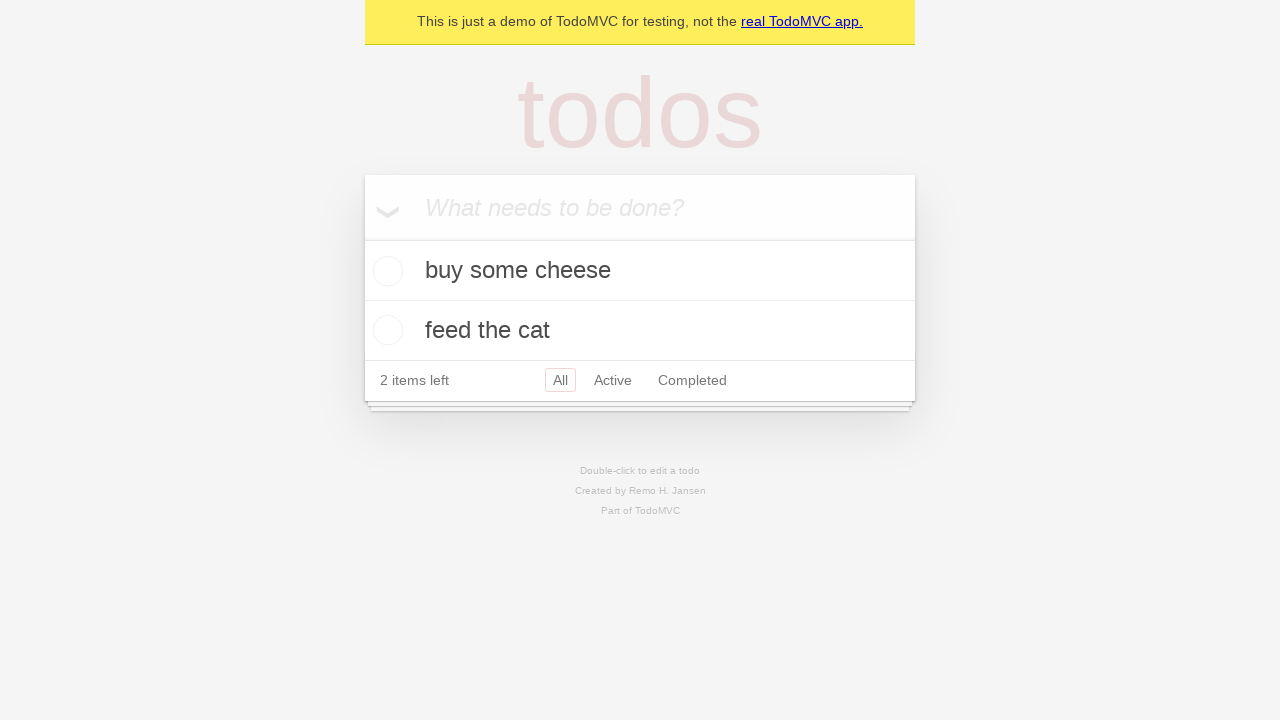

Checked the first todo item to mark it as complete at (385, 271) on internal:testid=[data-testid="todo-item"s] >> nth=0 >> internal:role=checkbox
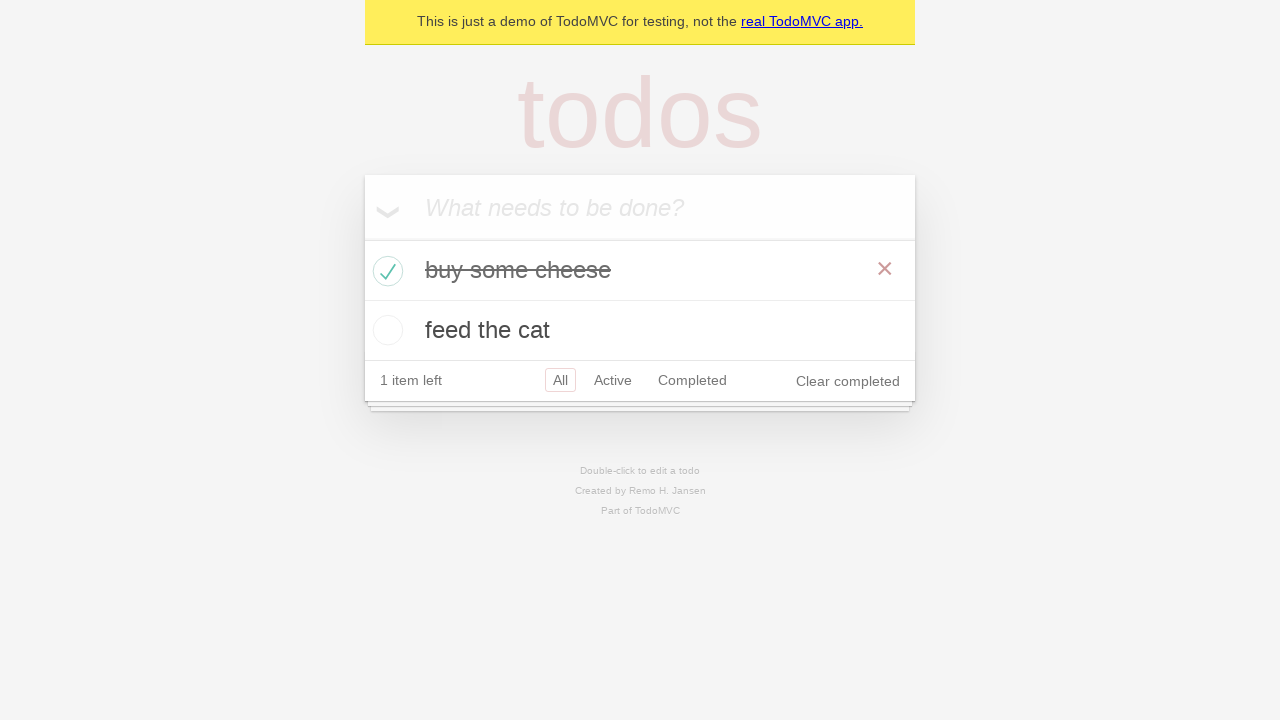

Reloaded the page to test data persistence
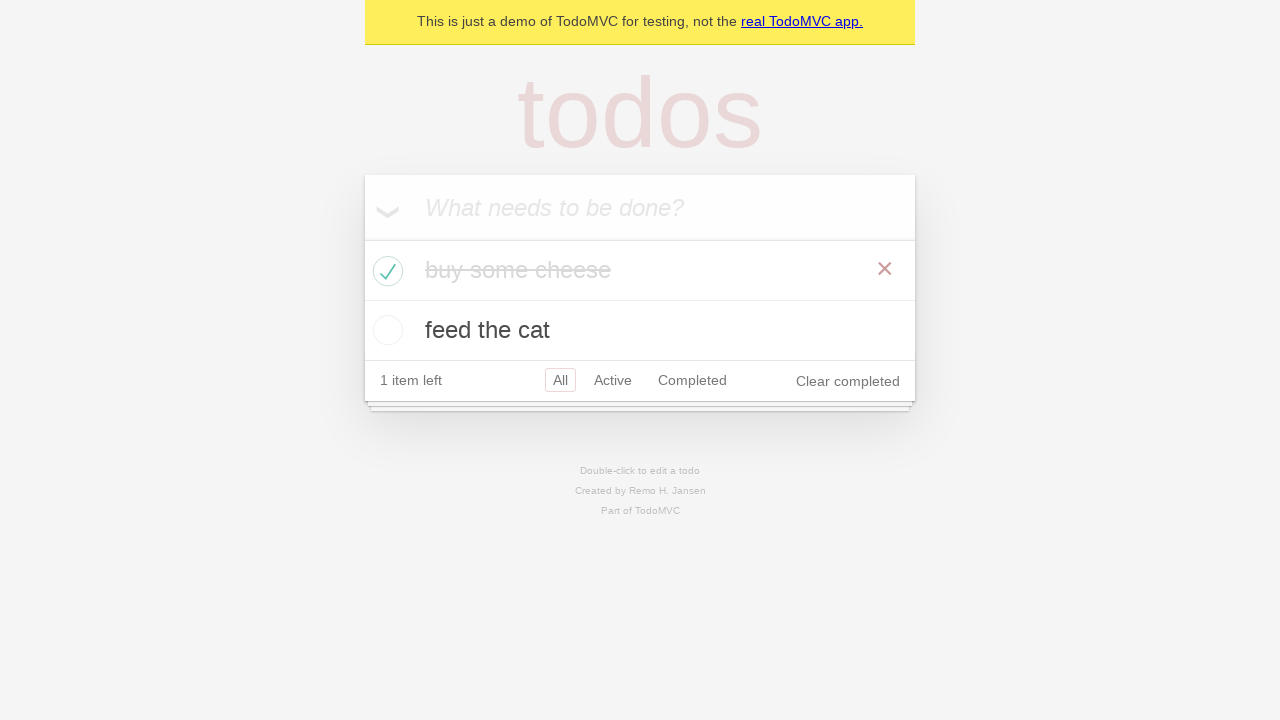

Waited for todo items to load after page reload
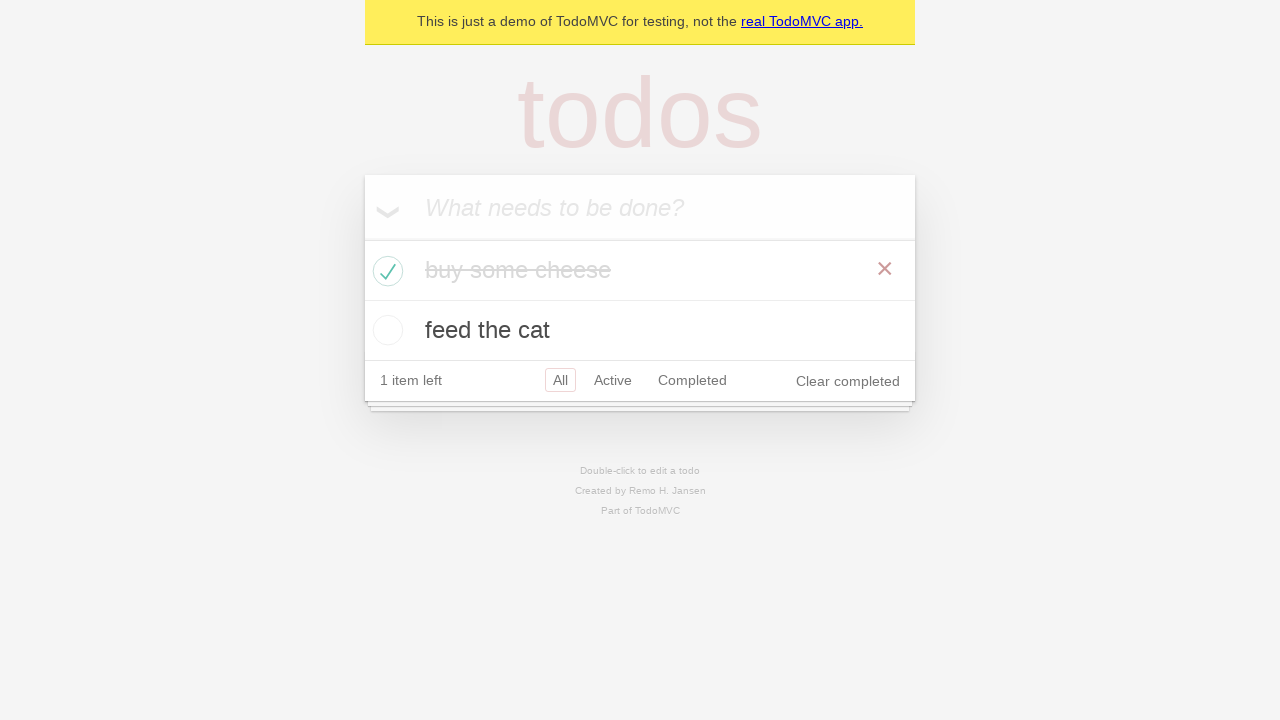

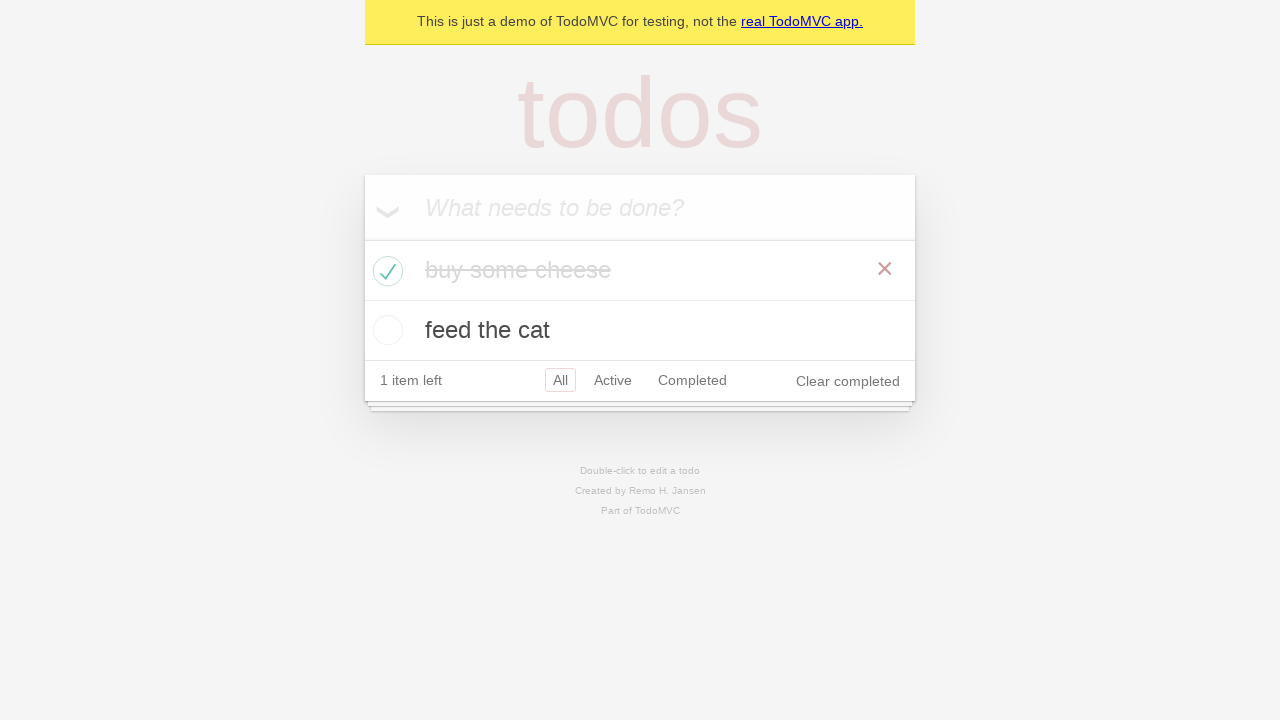